Tests the UFV staff directory search functionality by entering a name in the search field, submitting the search, and waiting for staff card results to appear.

Starting URL: https://www.ufv.ca/directory/?showall=1&showall=1

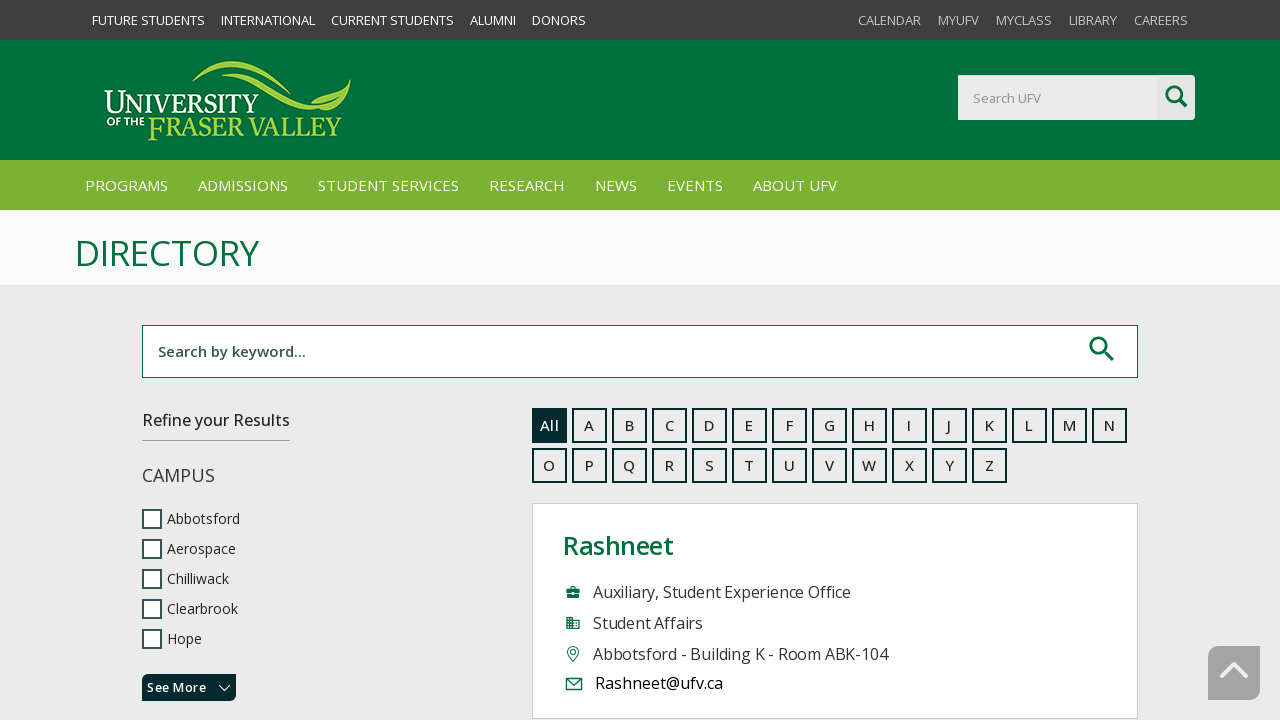

Search field became available
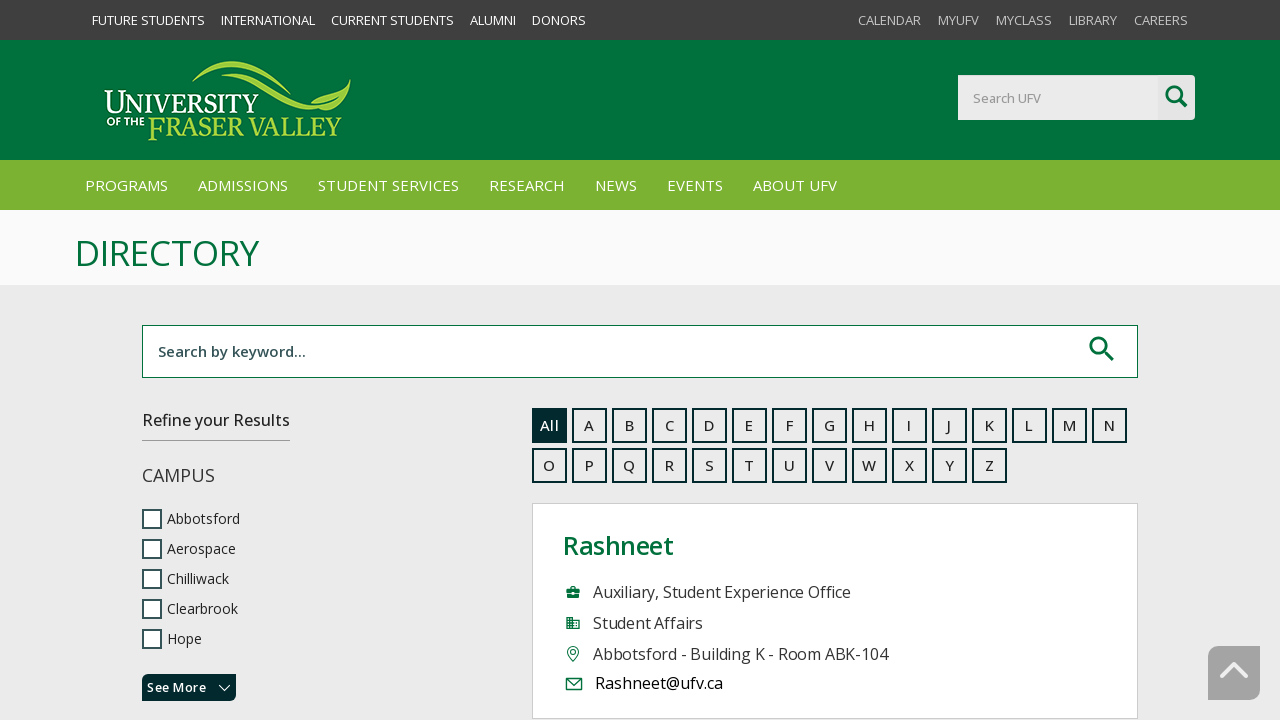

Clicked on the search input field at (640, 352) on #searchField input#search
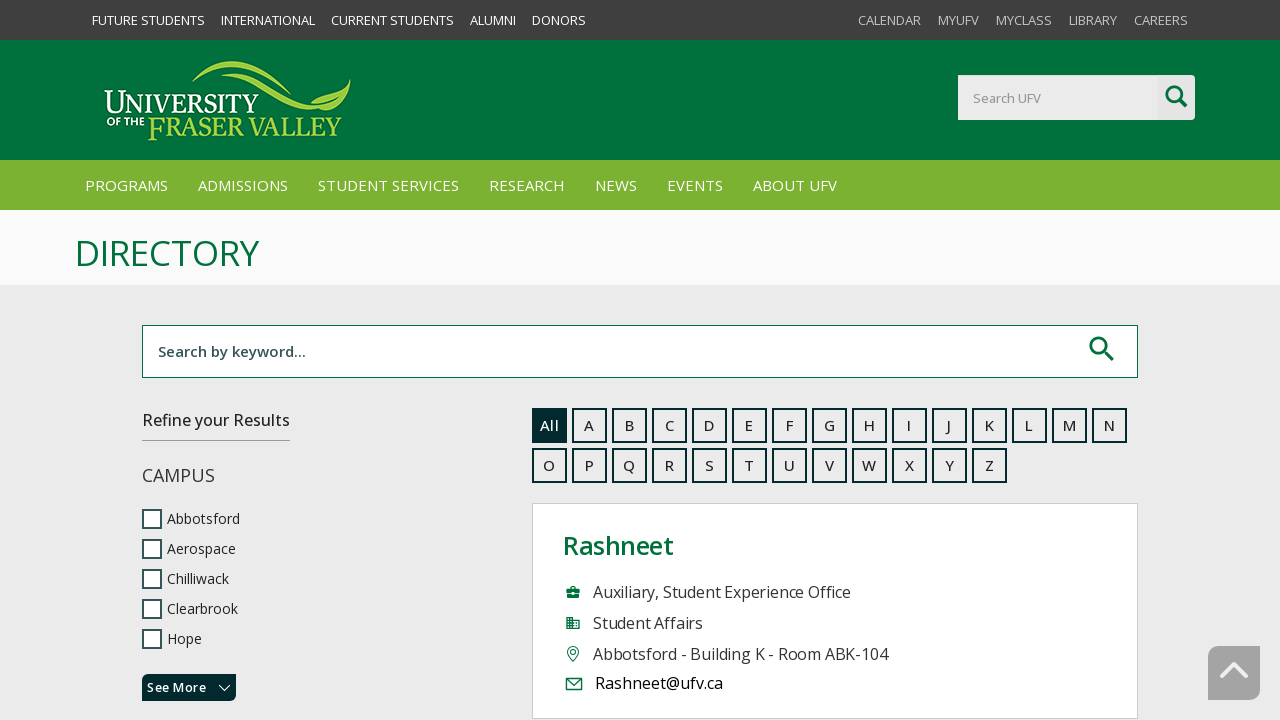

Cleared the search input field on #searchField input#search
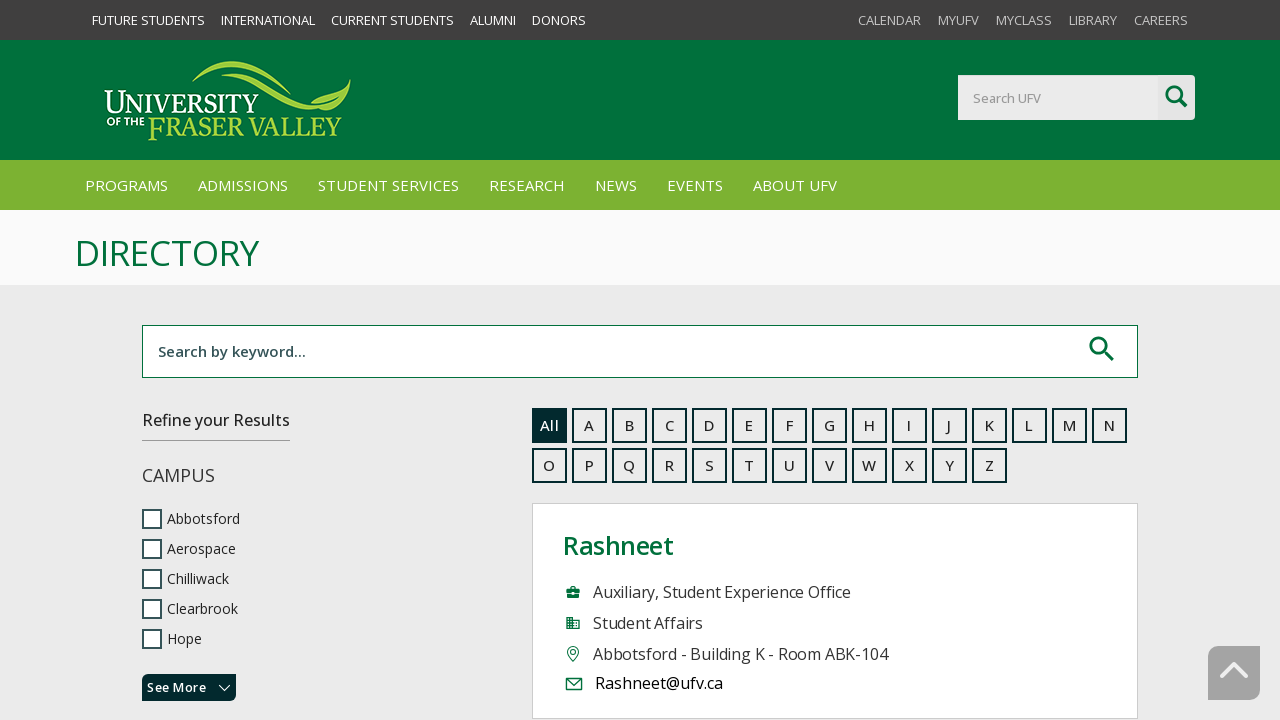

Typed 'John Smith' into the search field on #searchField input#search
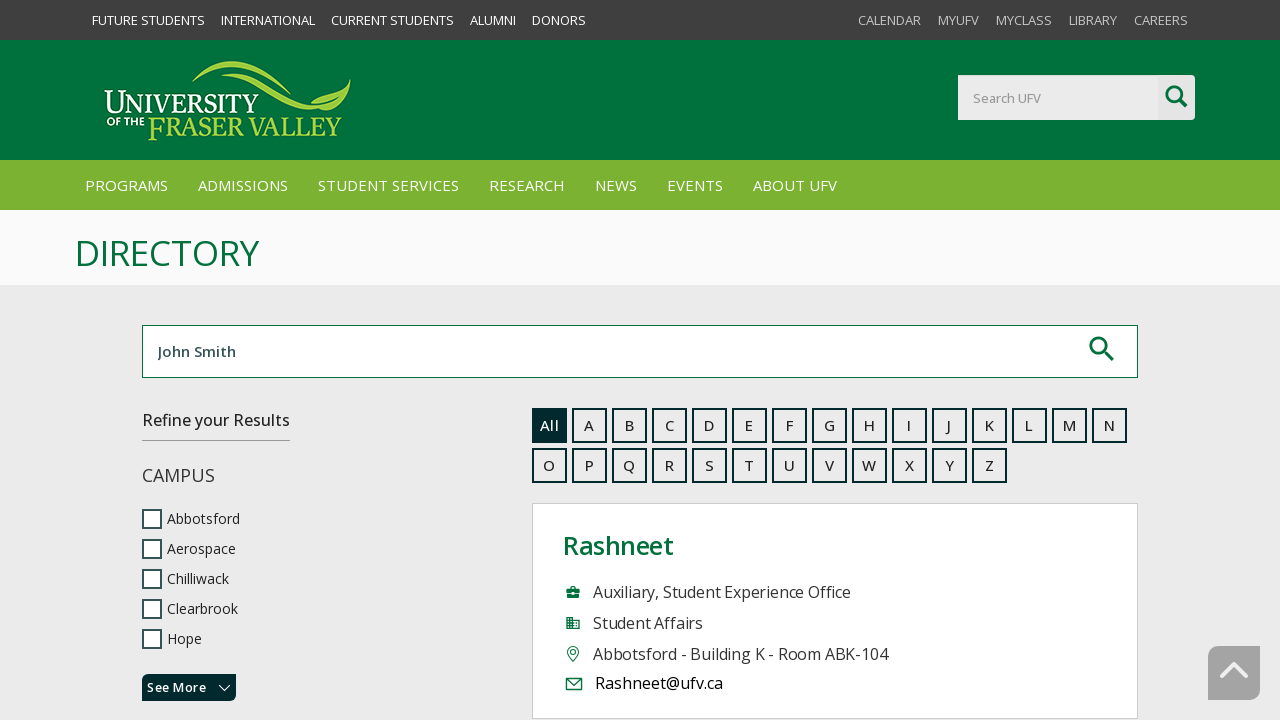

Pressed Enter to submit the search on #searchField input#search
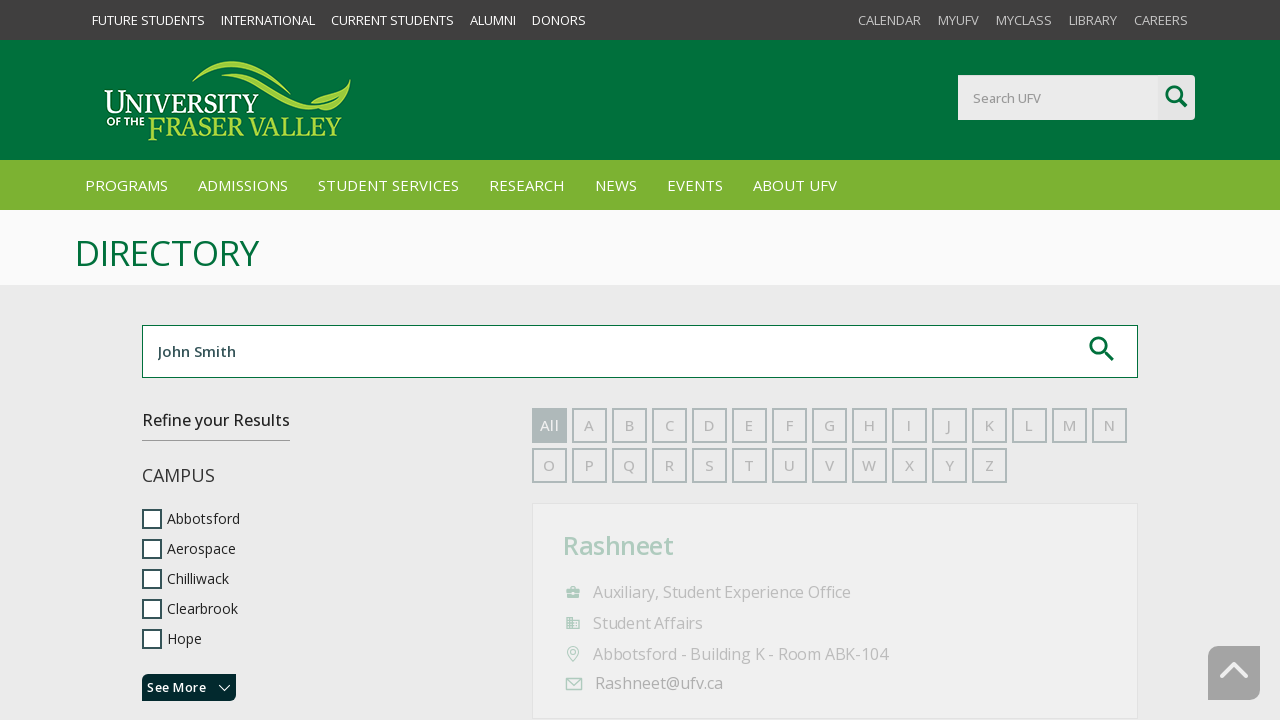

Search results with staff cards loaded
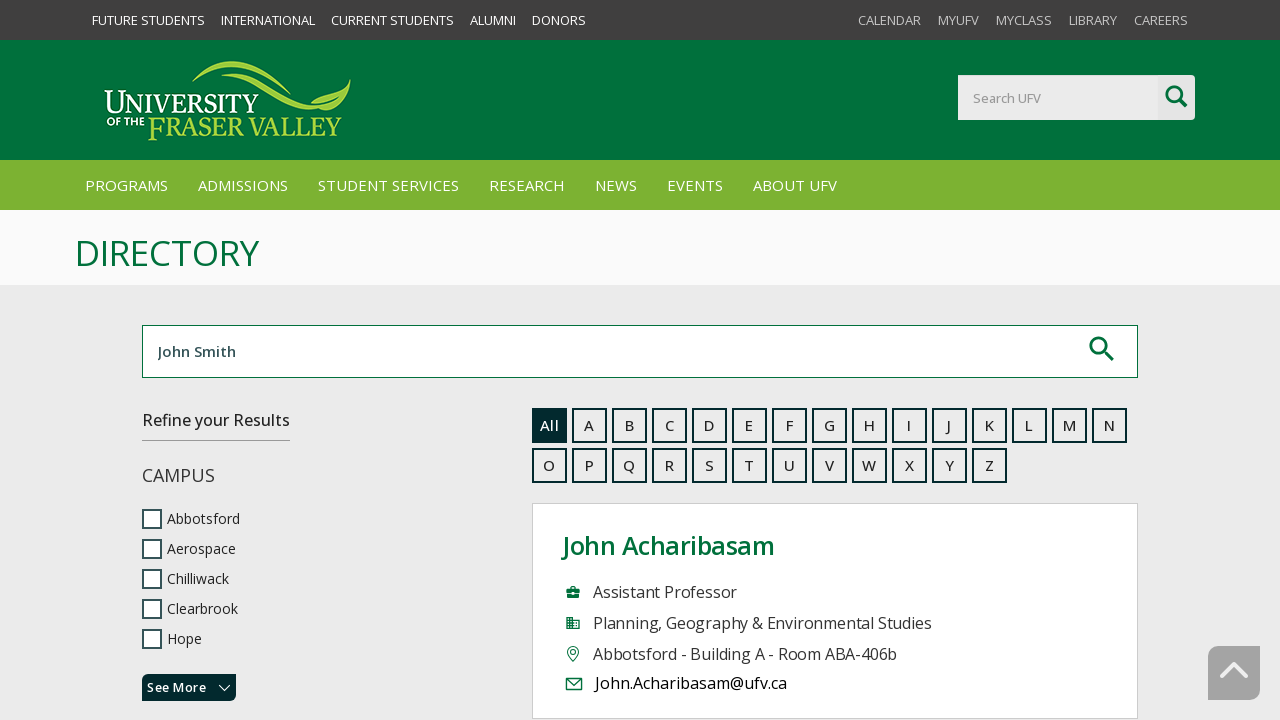

First staff card result is visible
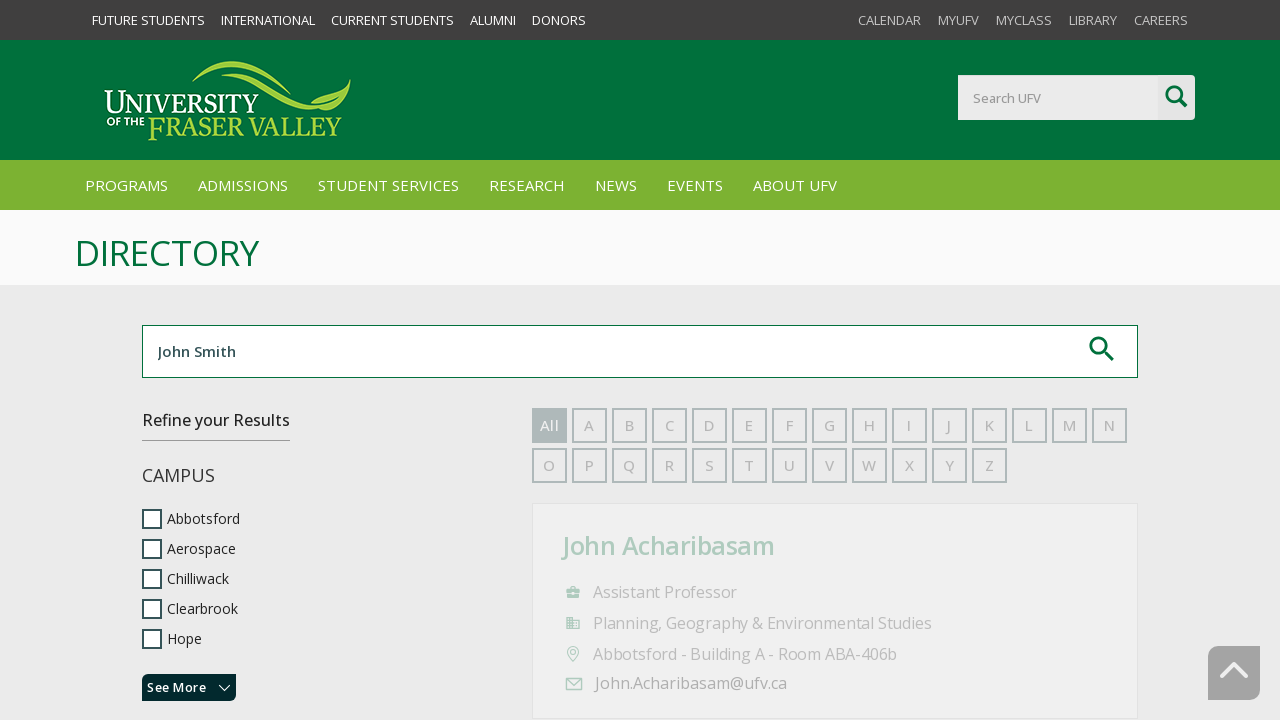

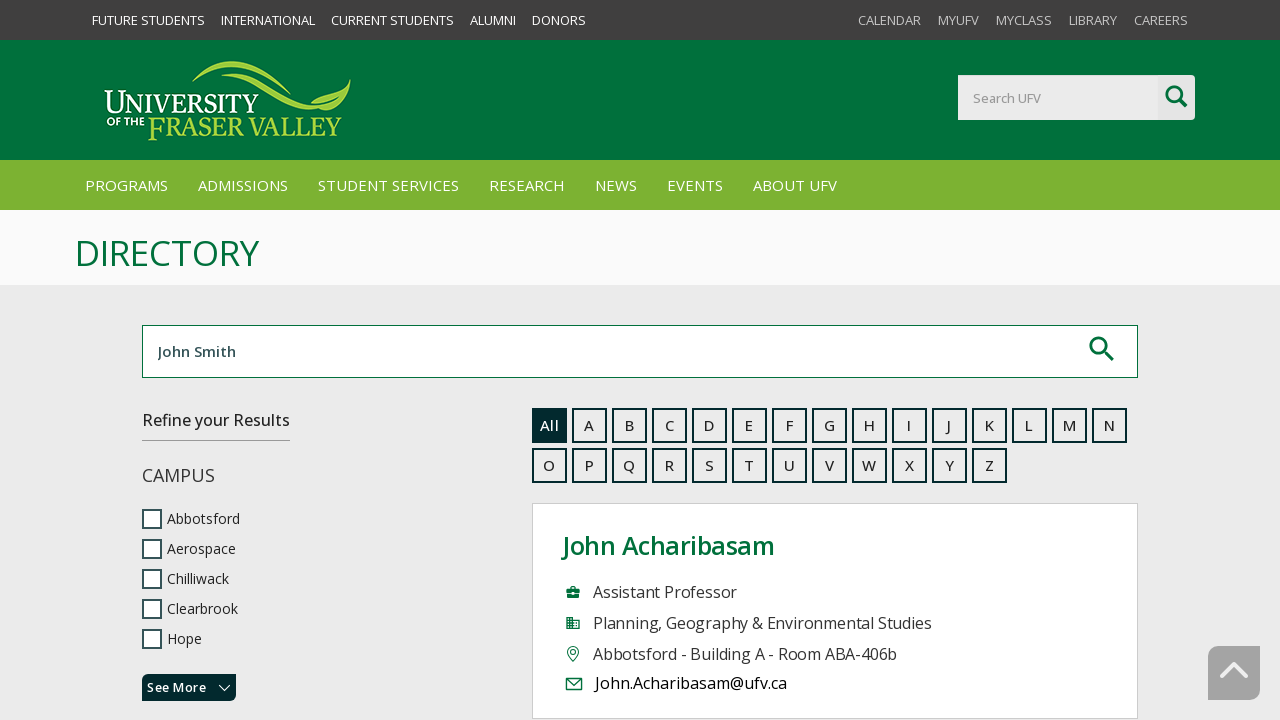